Tests a sample todo list application by adding a new todo item - enters text in the input field and clicks the add button

Starting URL: https://lambdatest.github.io/sample-todo-app/

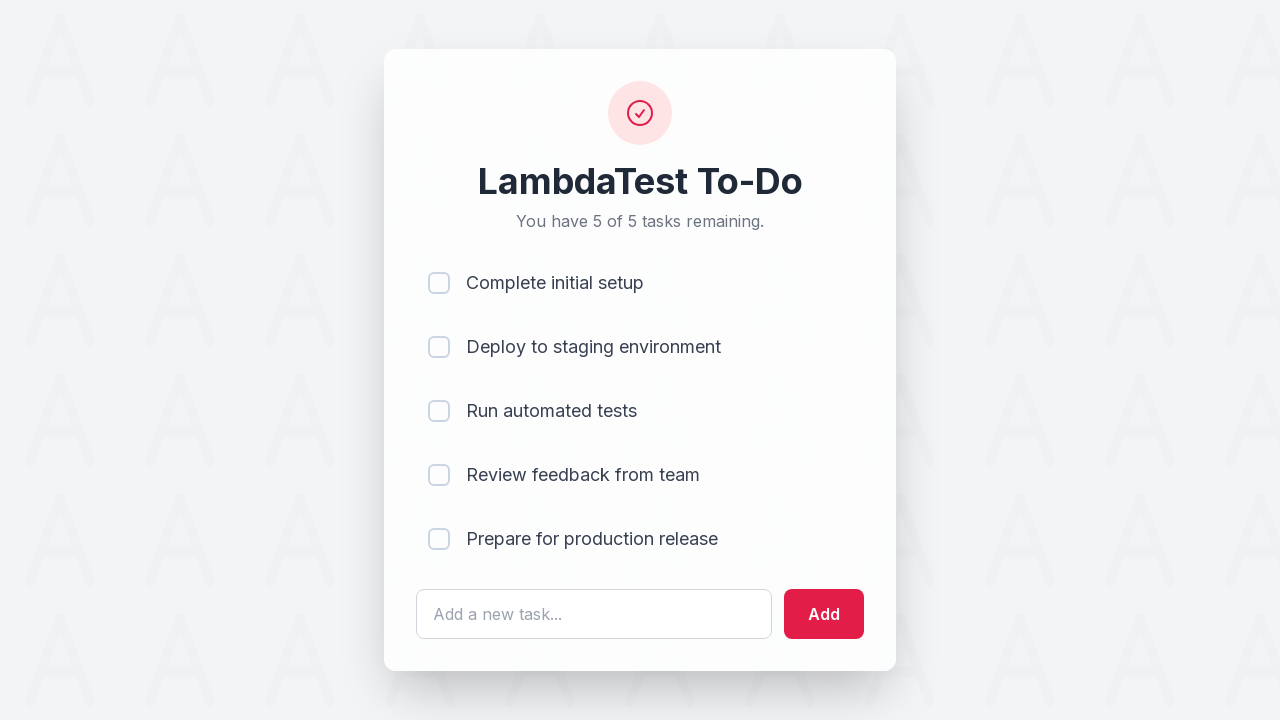

Page body loaded
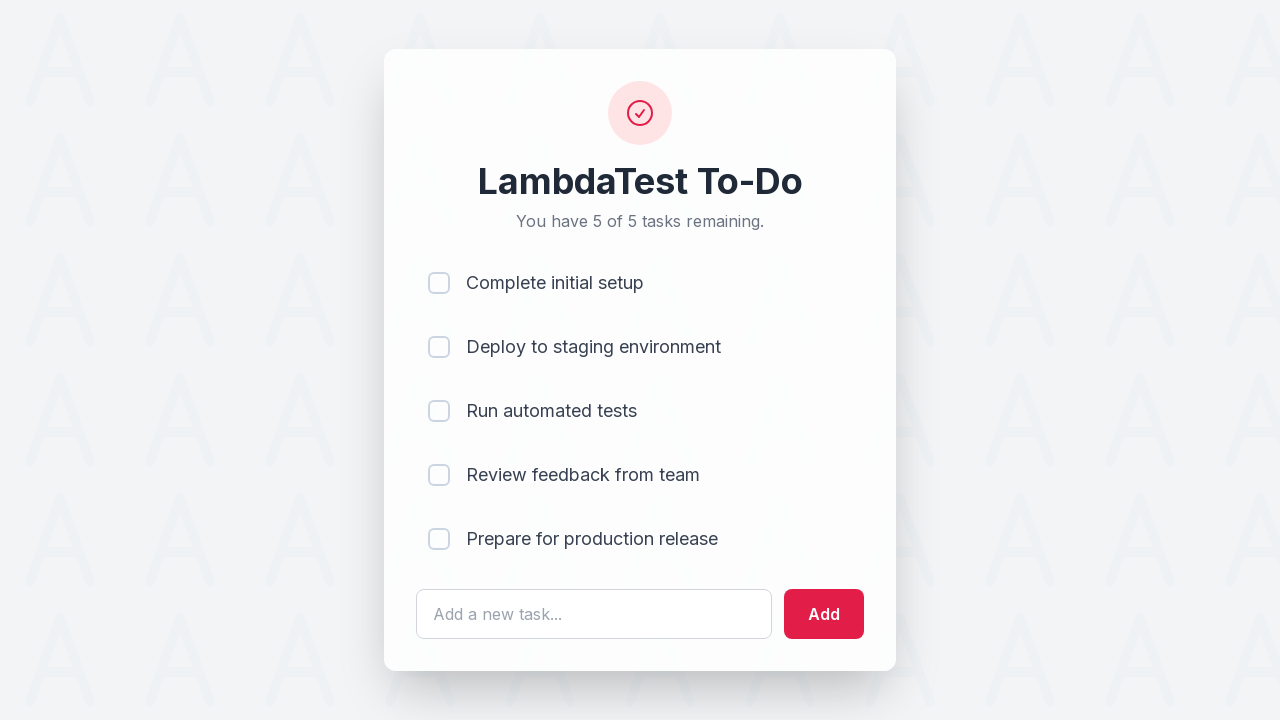

Entered 'Complete Playwright tutorial' in the todo input field on input#sampletodotext
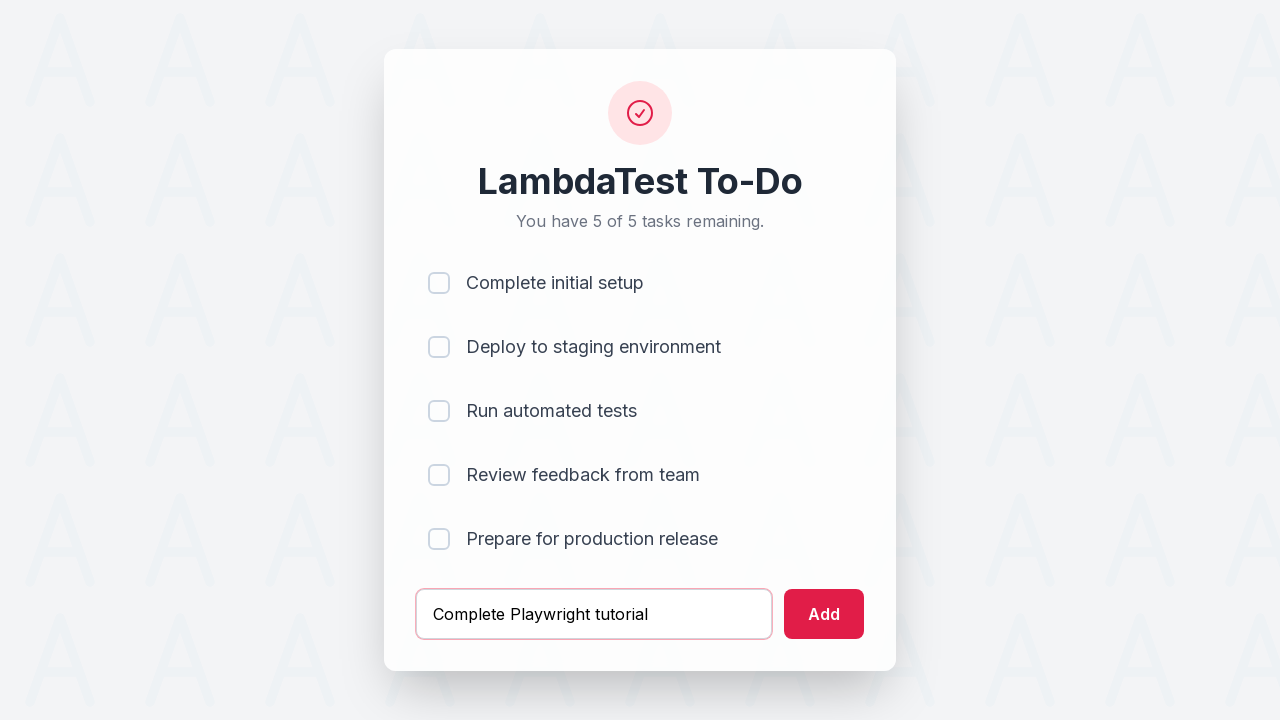

Clicked the add button to create the todo item at (824, 614) on input#addbutton
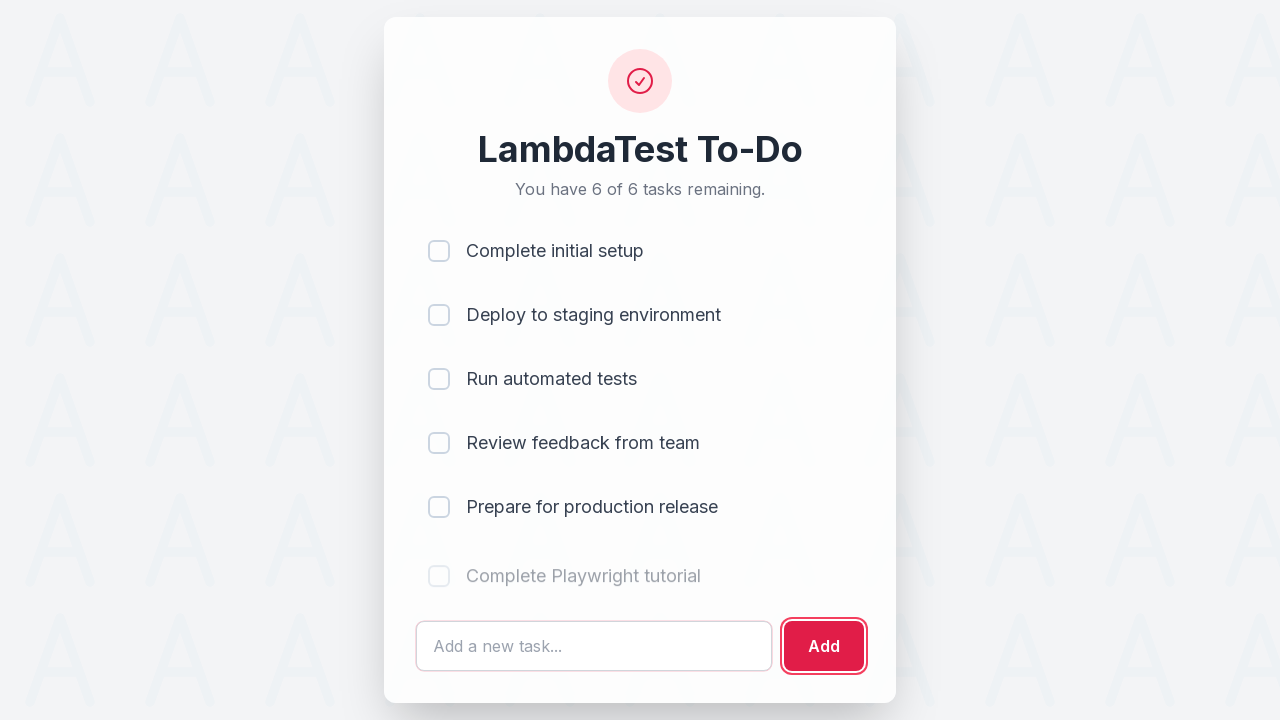

Waited for the todo item to be added to the list
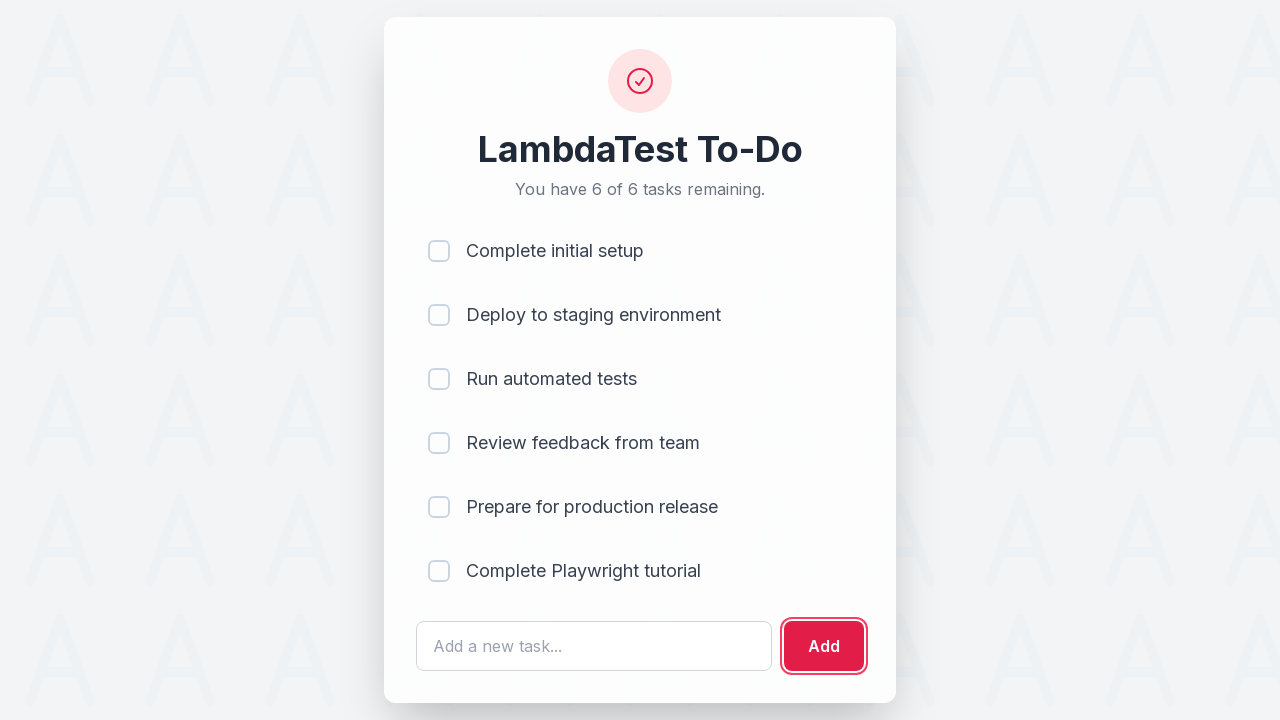

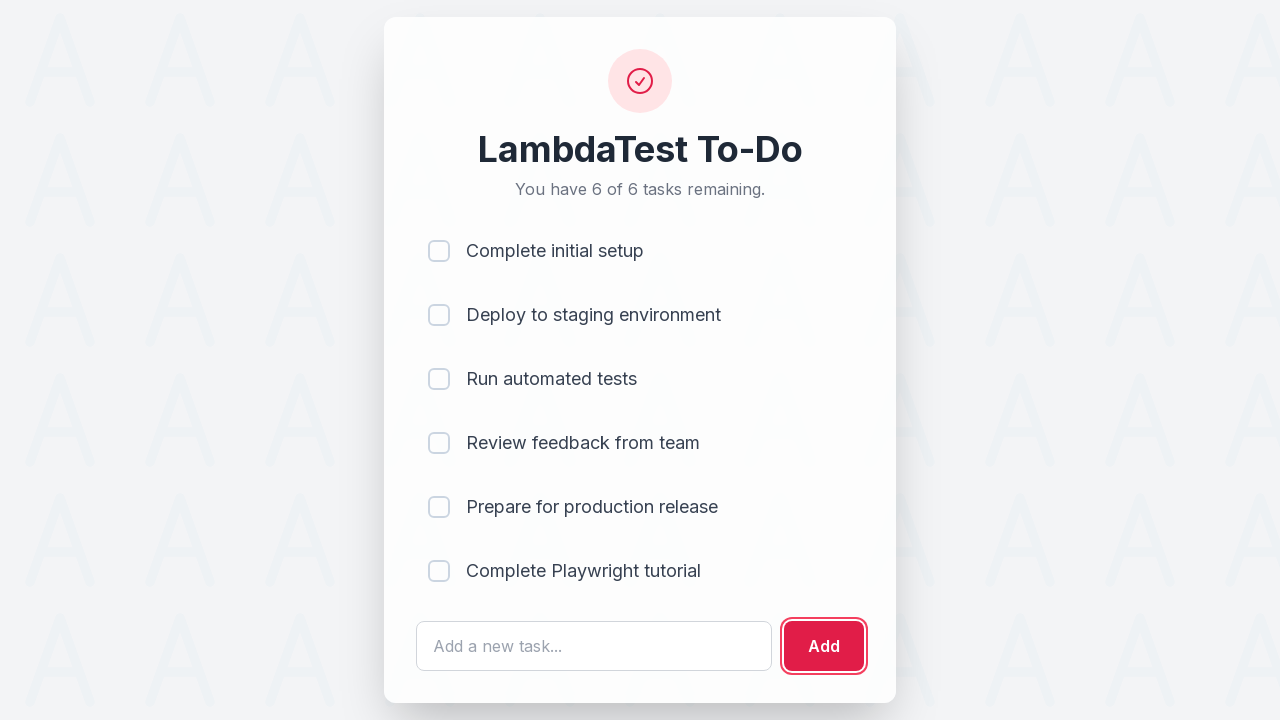